Clicks Submit new Language menu, then clicks Submit Language button without filling required fields, and verifies the error message is displayed.

Starting URL: http://www.99-bottles-of-beer.net/

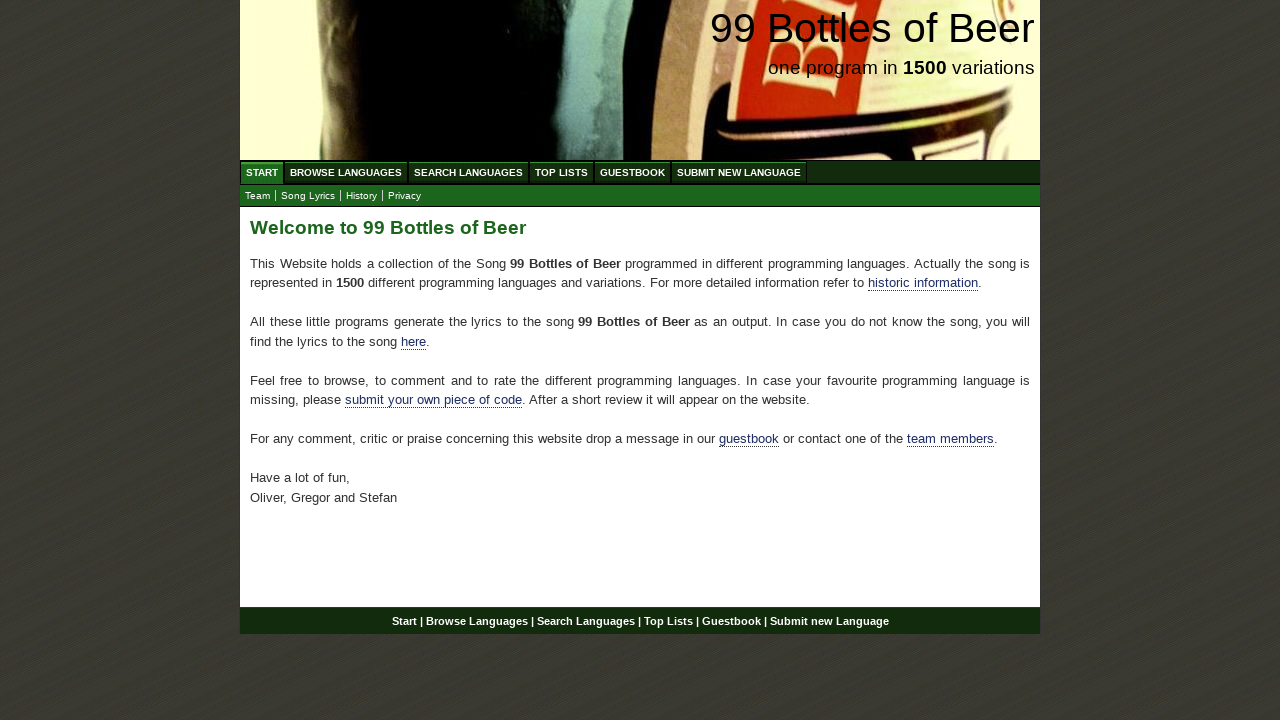

Clicked 'Submit new Language' menu option at (739, 172) on xpath=//ul[@id='menu']/li/a[text()='Submit new Language']
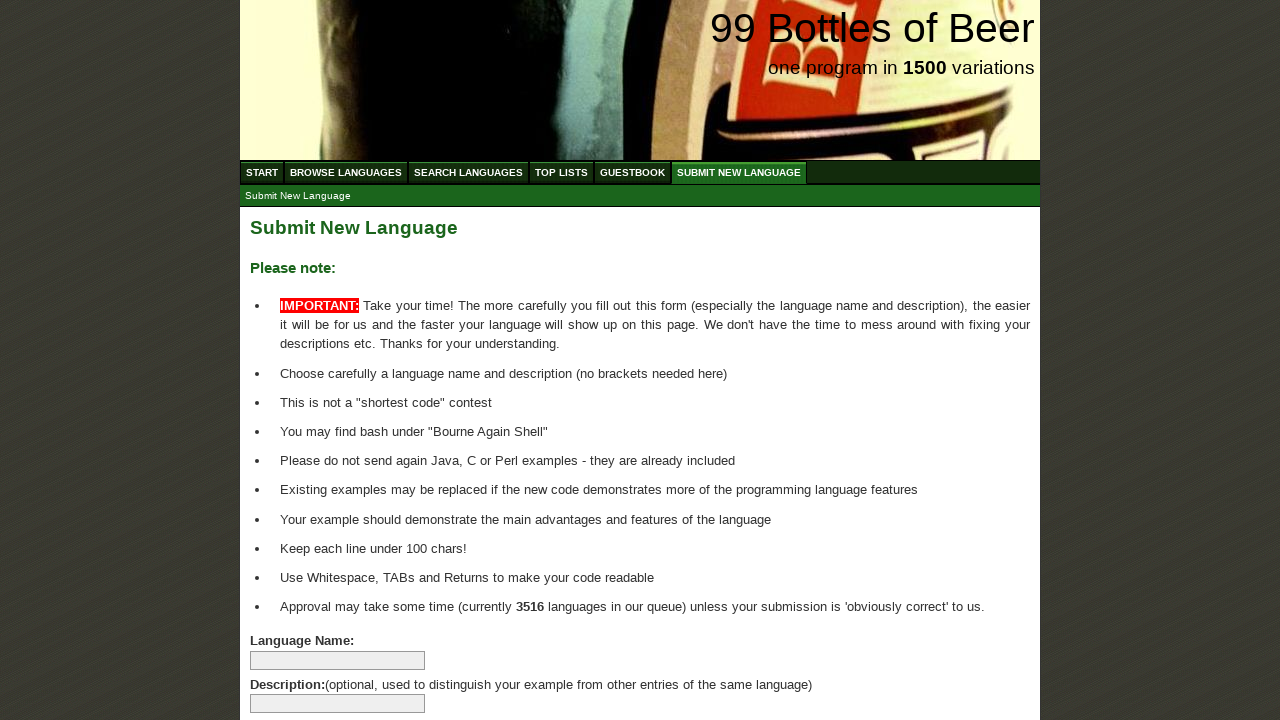

Clicked 'Submit Language' button without filling required fields at (294, 665) on xpath=//input[@name='submitlanguage']
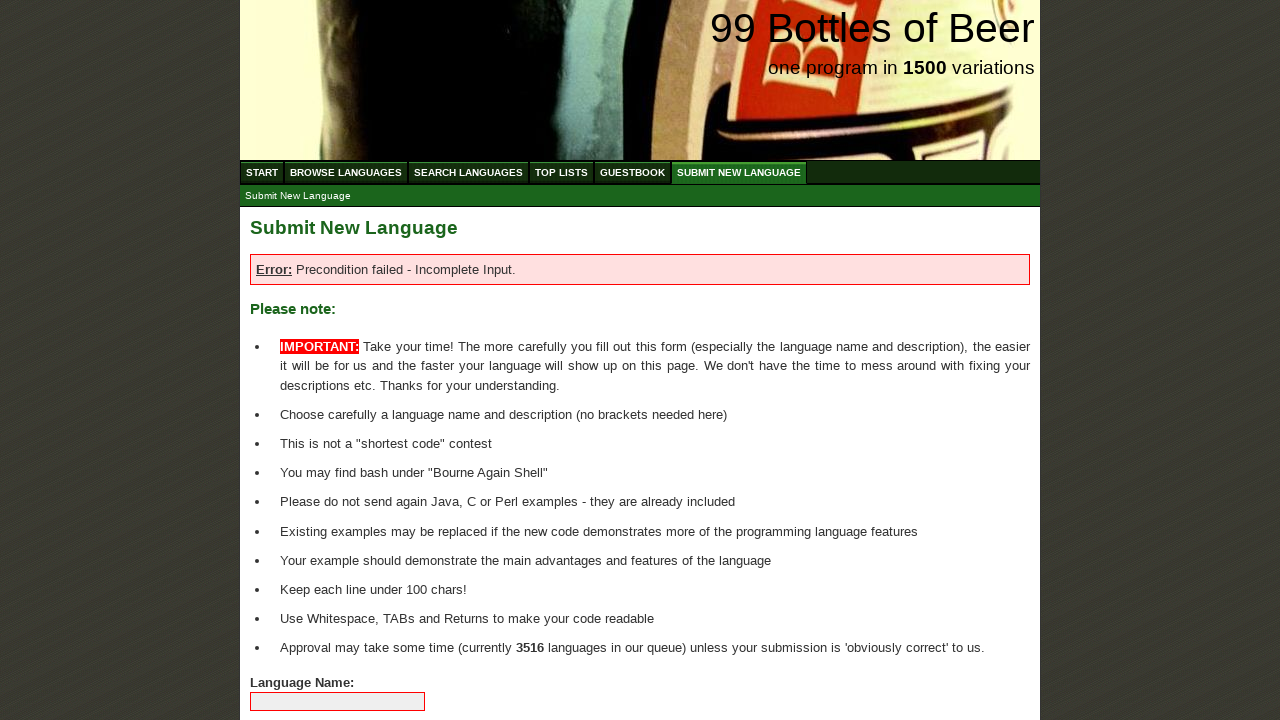

Error message element loaded
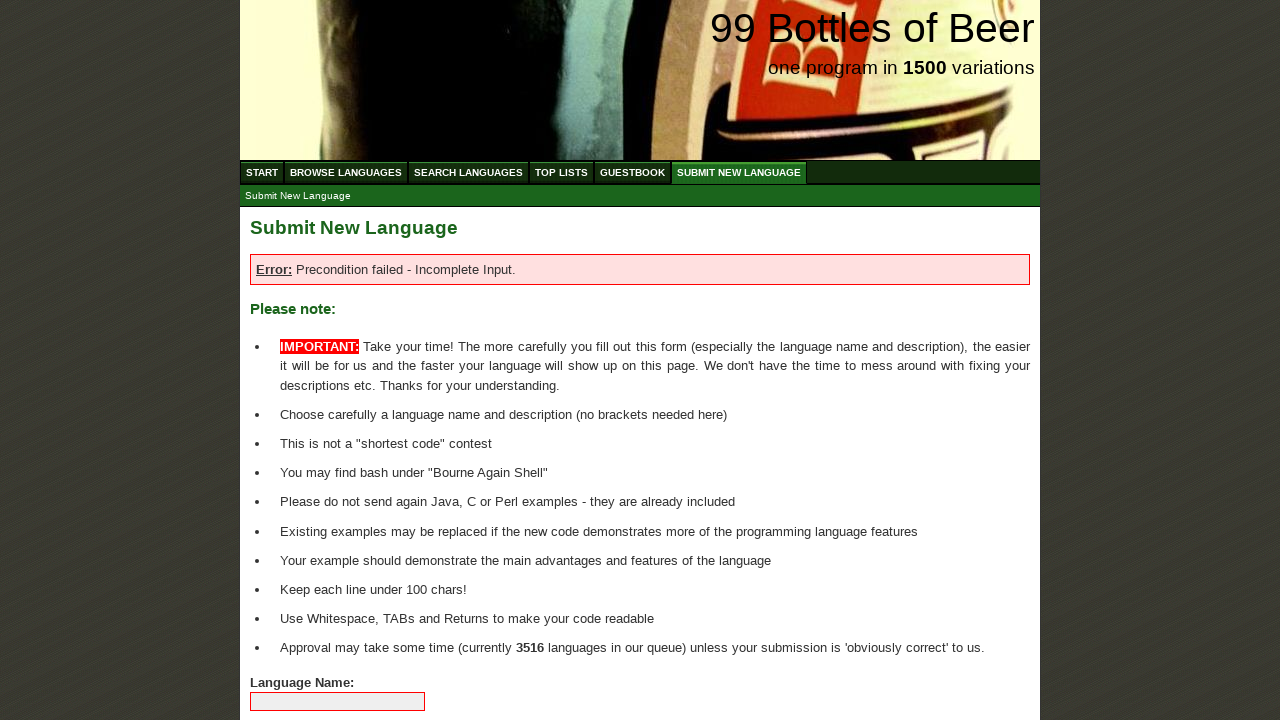

Verified error message displays: 'Error: Precondition failed - Incomplete Input.'
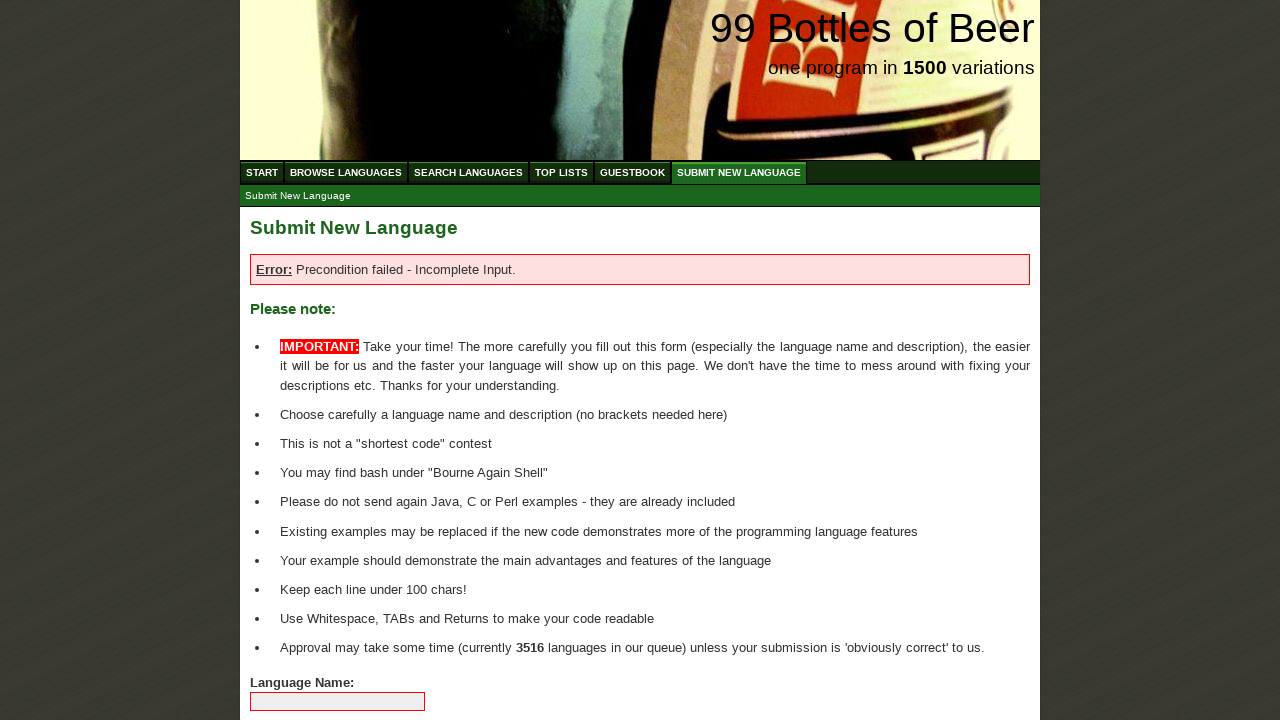

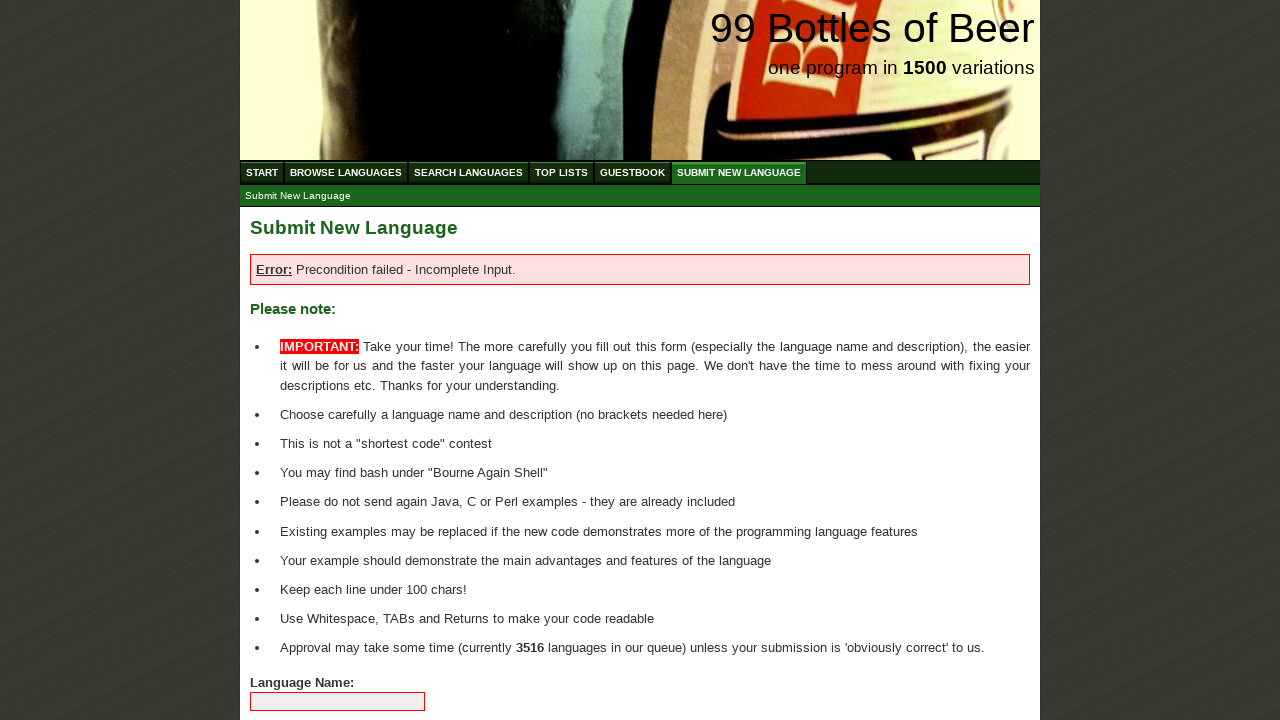